Tests dynamic loading page by clicking the start button and immediately checking for the finish element text without waiting

Starting URL: http://the-internet.herokuapp.com/dynamic_loading/2

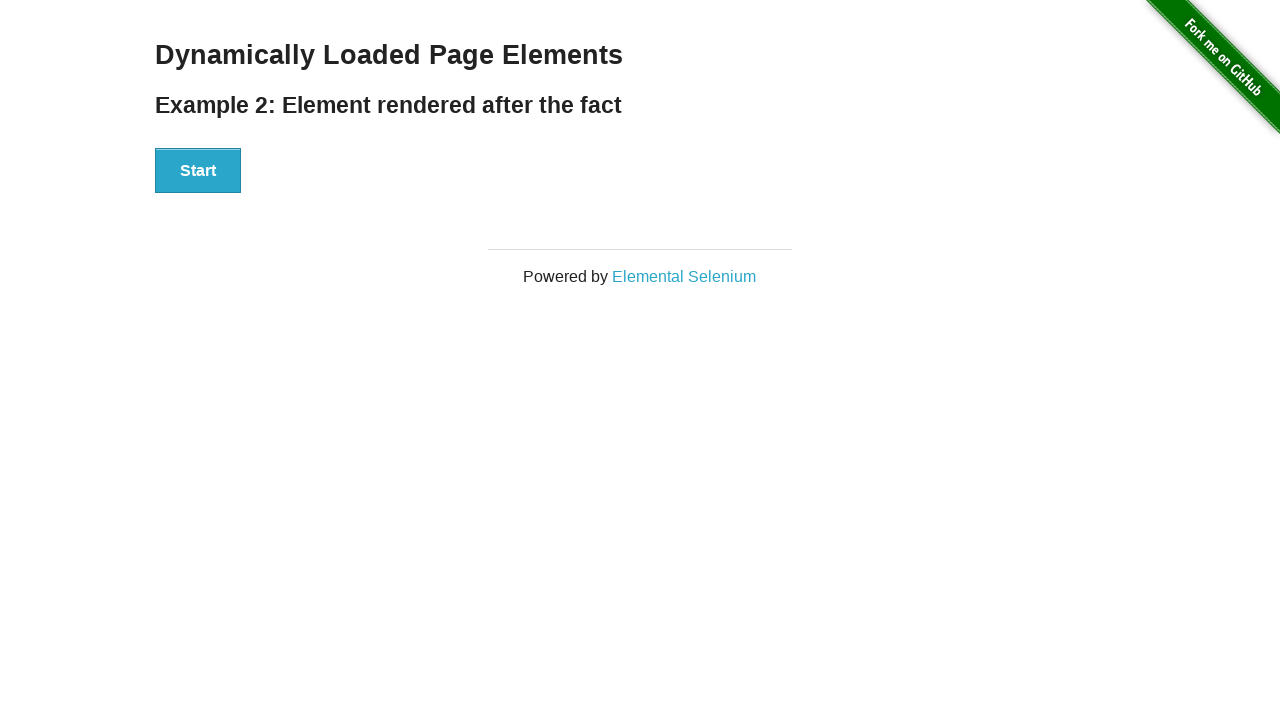

Clicked the start button on dynamic loading page at (198, 171) on #start button
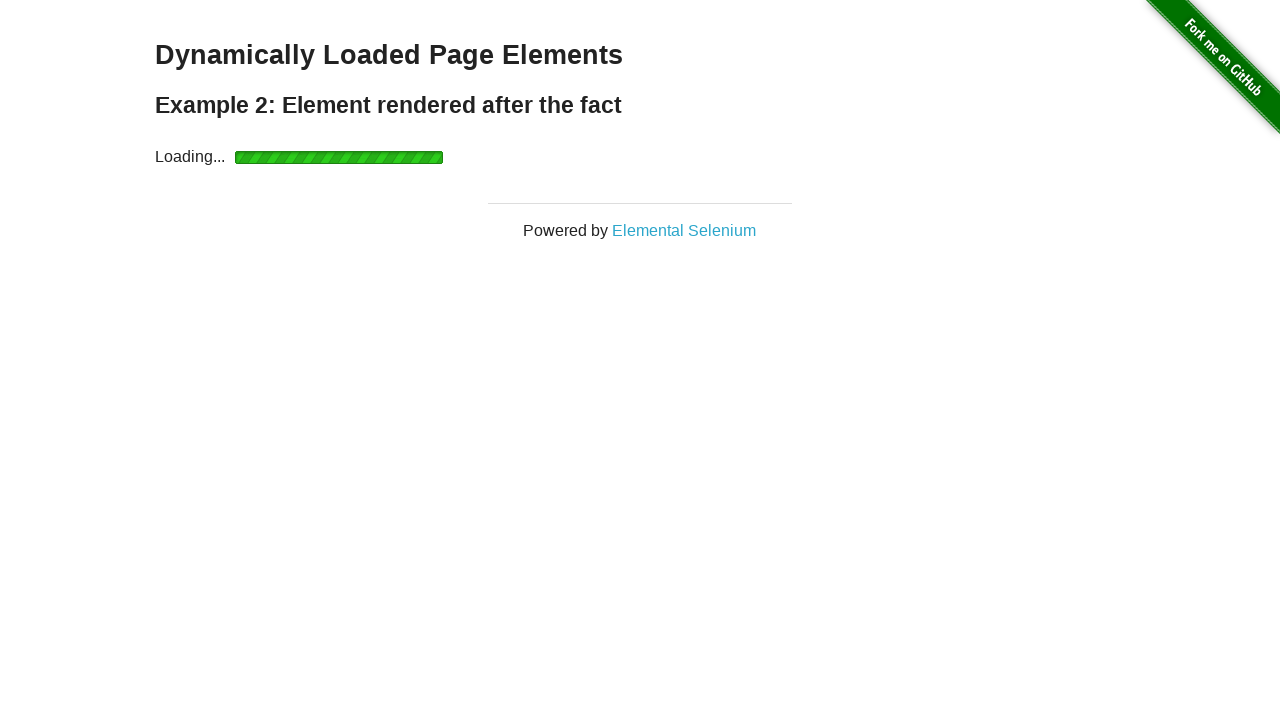

Checked that finish element contains expected text 'Hello World!' without waiting
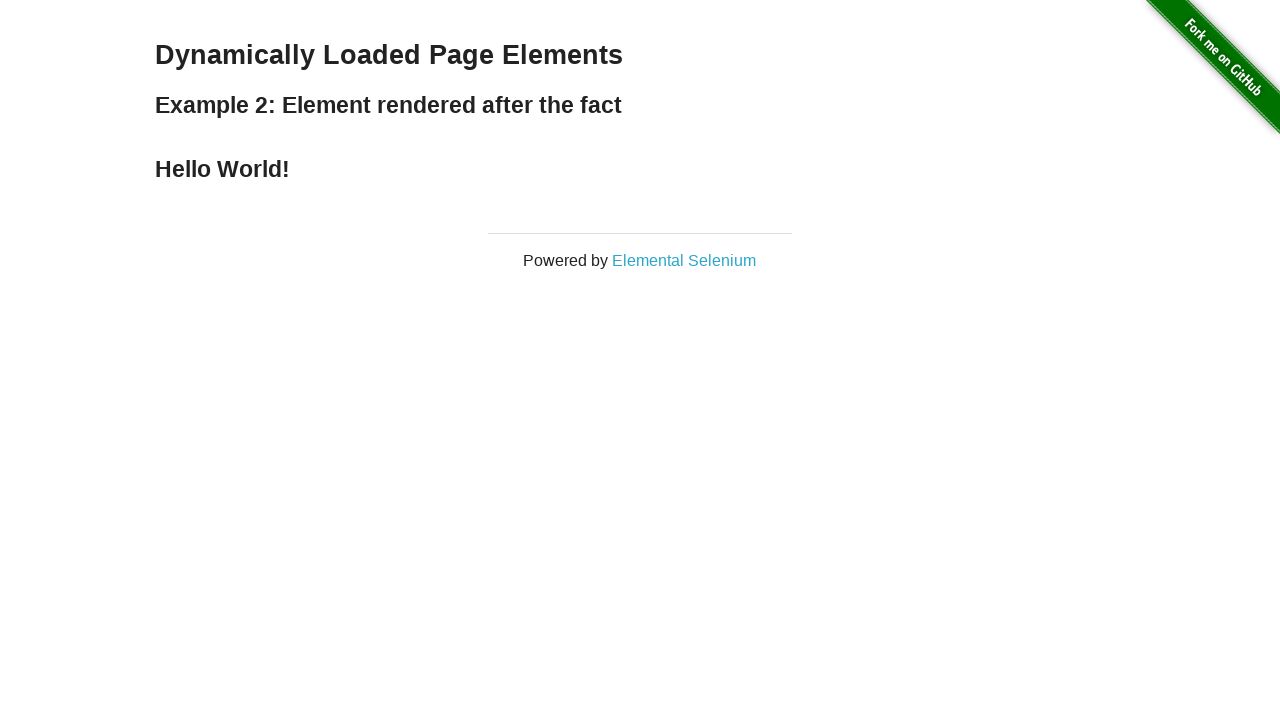

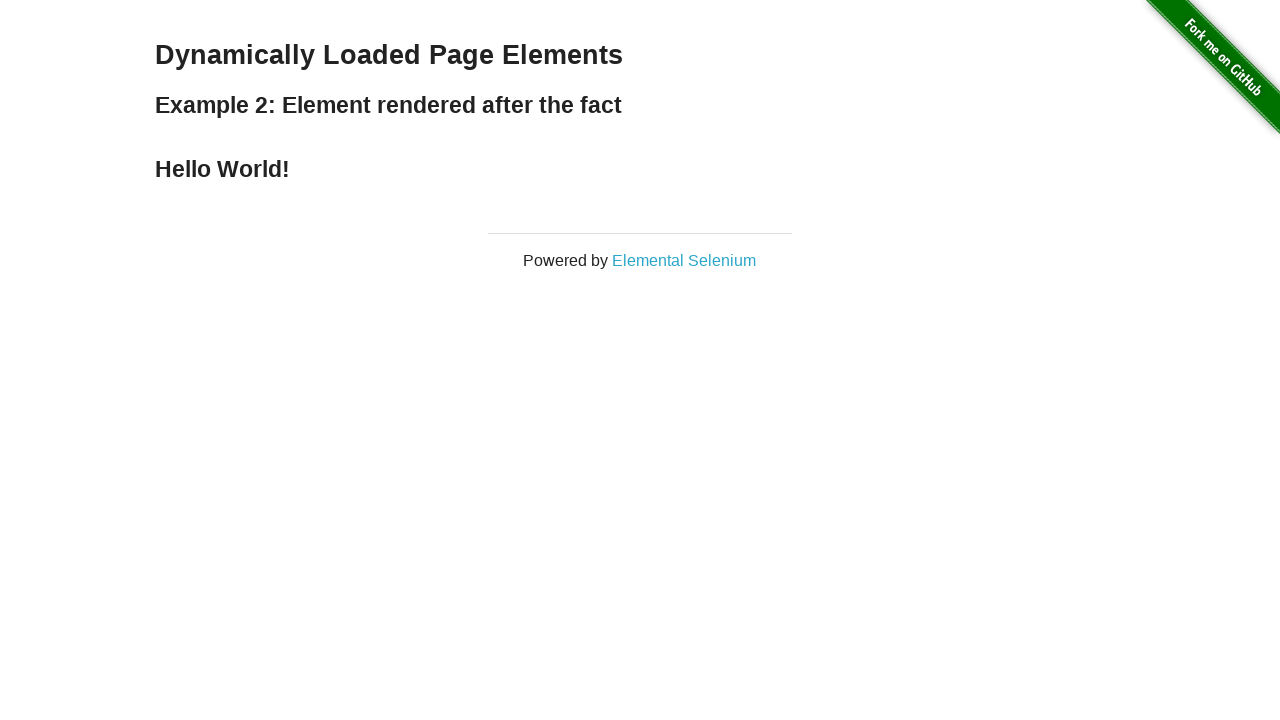